Tests that clicking the Due column header twice sorts the table values in descending order.

Starting URL: http://the-internet.herokuapp.com/tables

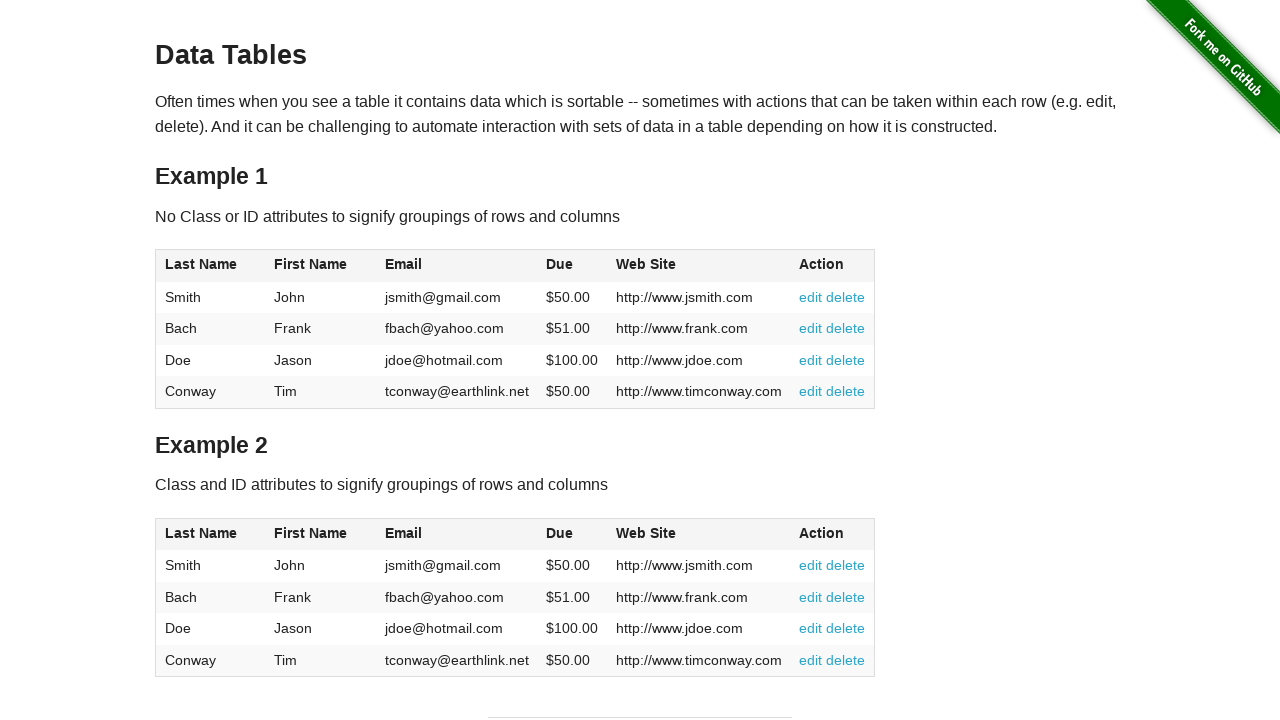

Clicked Due column header for ascending sort at (572, 266) on #table1 thead tr th:nth-of-type(4)
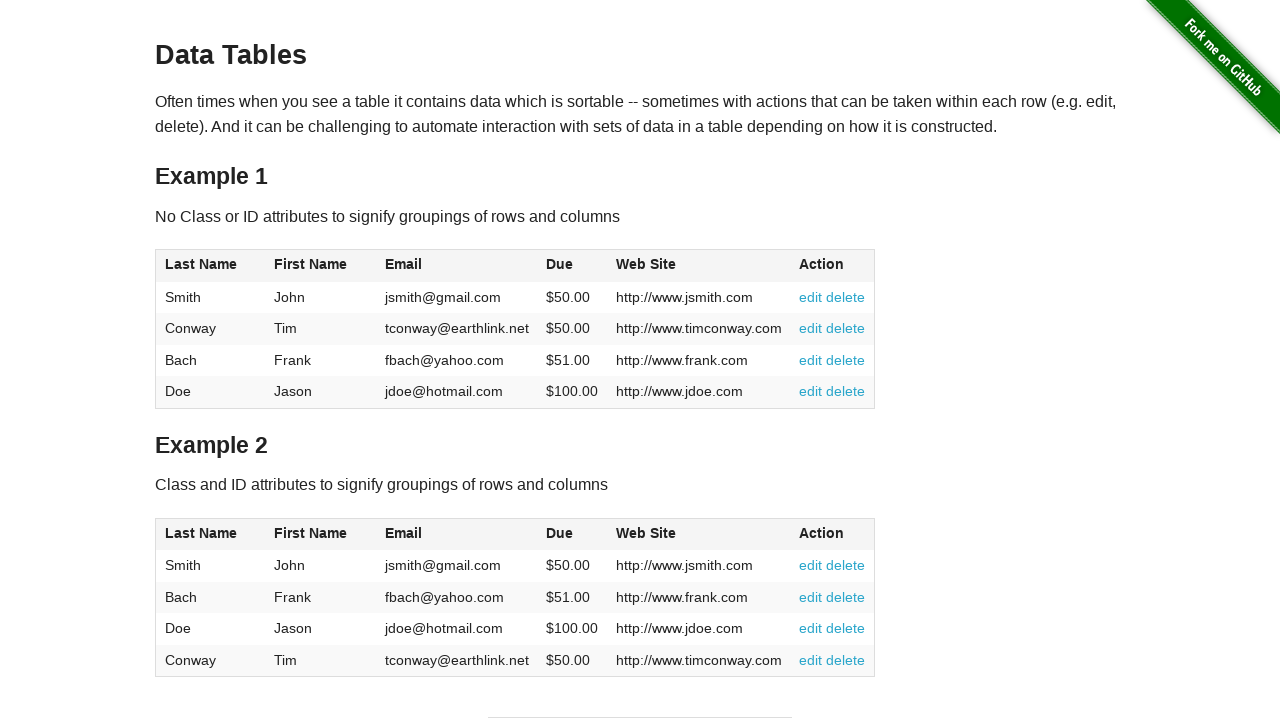

Clicked Due column header again for descending sort at (572, 266) on #table1 thead tr th:nth-of-type(4)
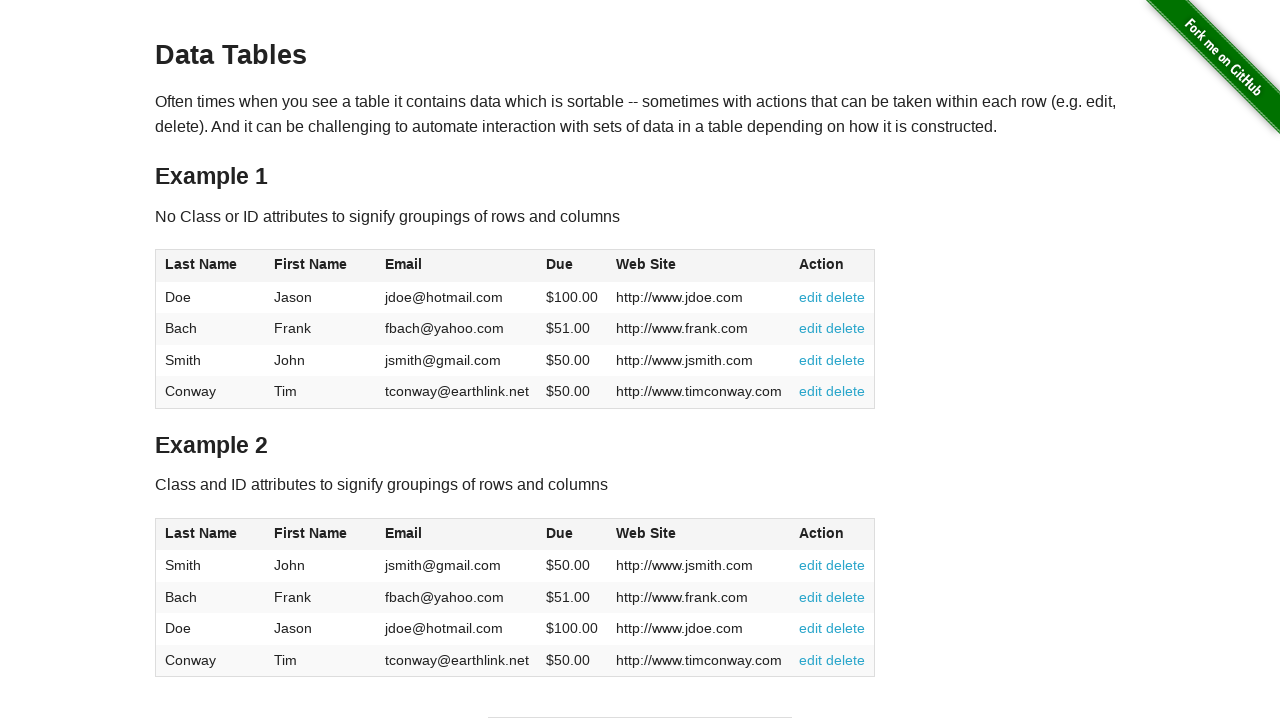

Verified table column is present
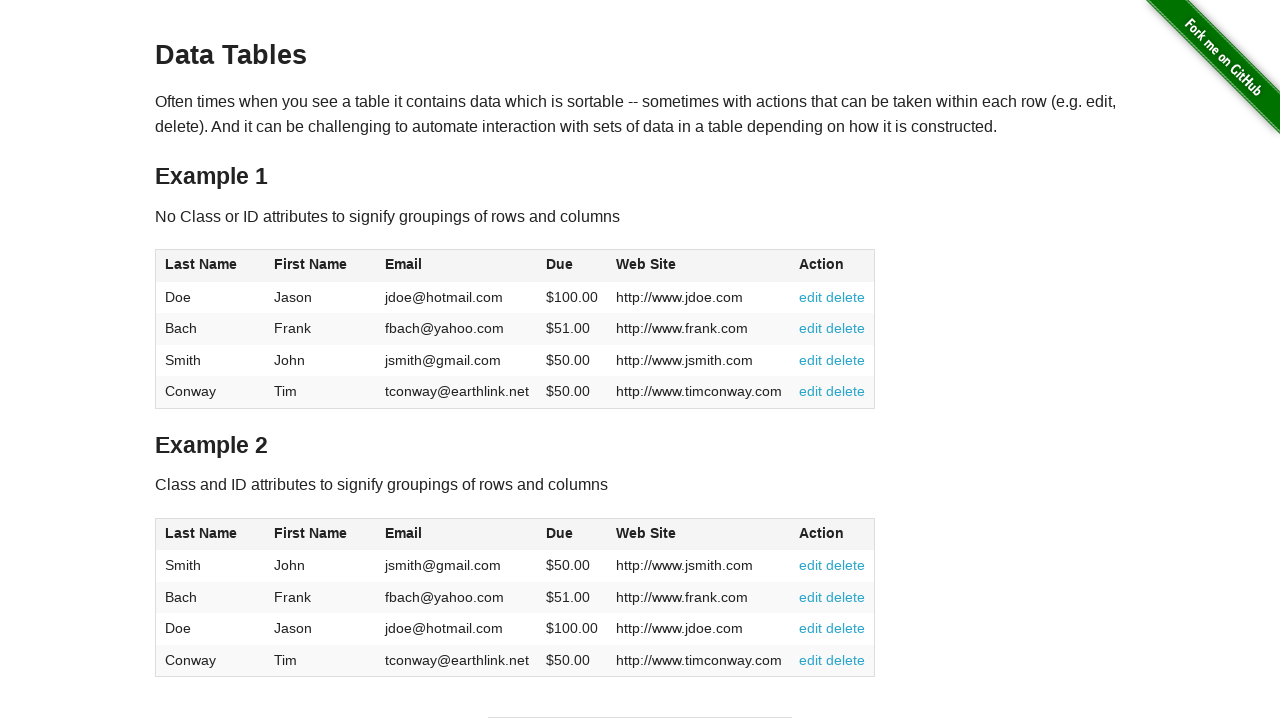

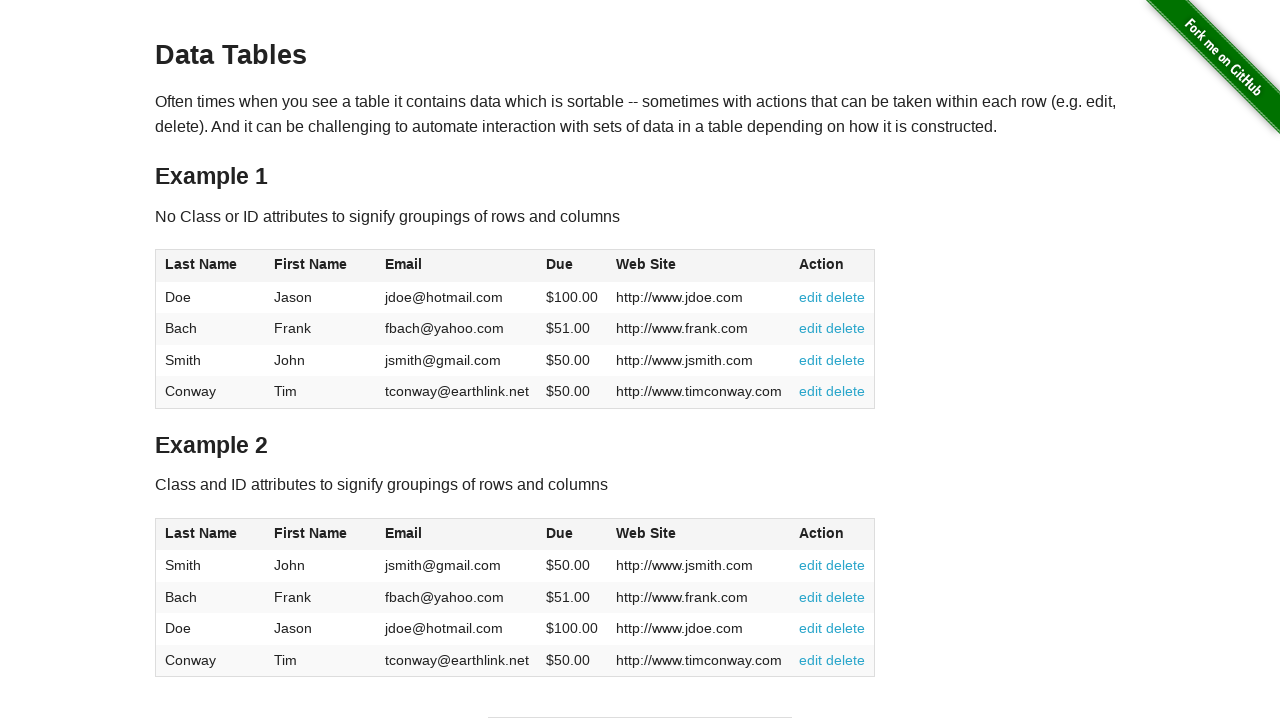